Tests adding elements by clicking a button 5 times and verifying the added elements appear in the container

Starting URL: http://the-internet.herokuapp.com/add_remove_elements/

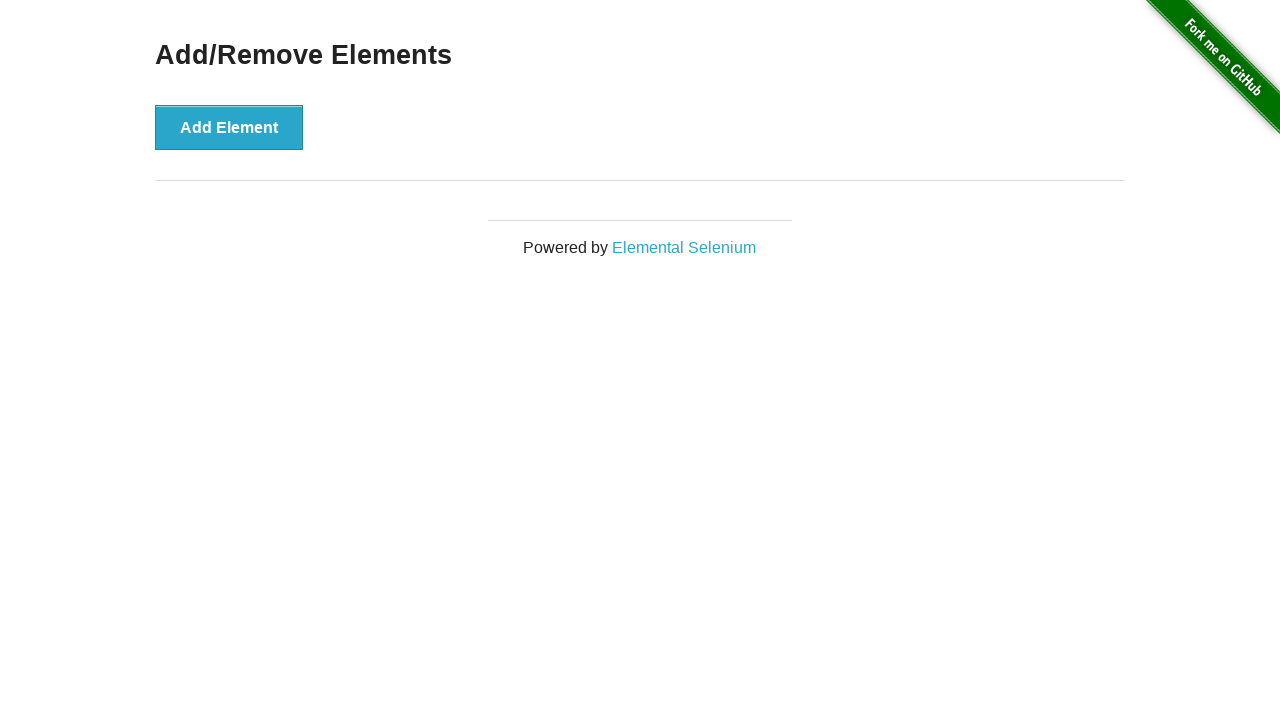

Navigated to Add/Remove Elements page
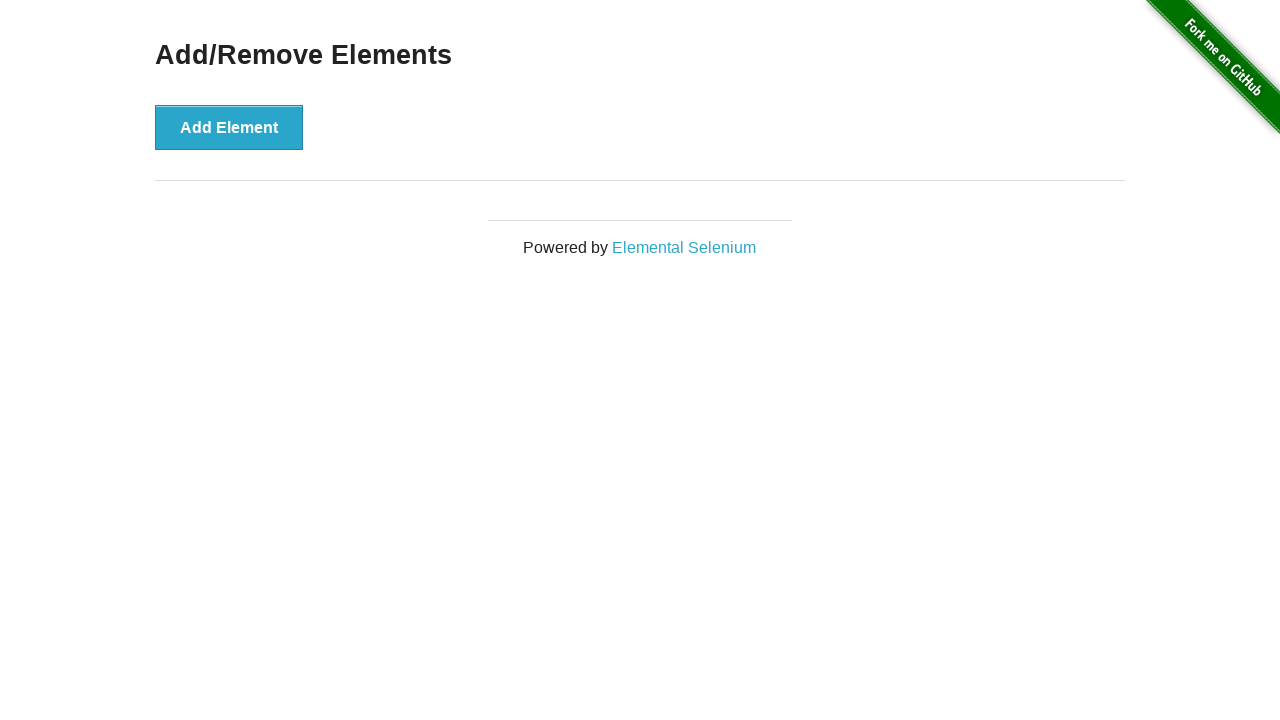

Clicked 'Add Element' button (iteration 1 of 5) at (229, 127) on button
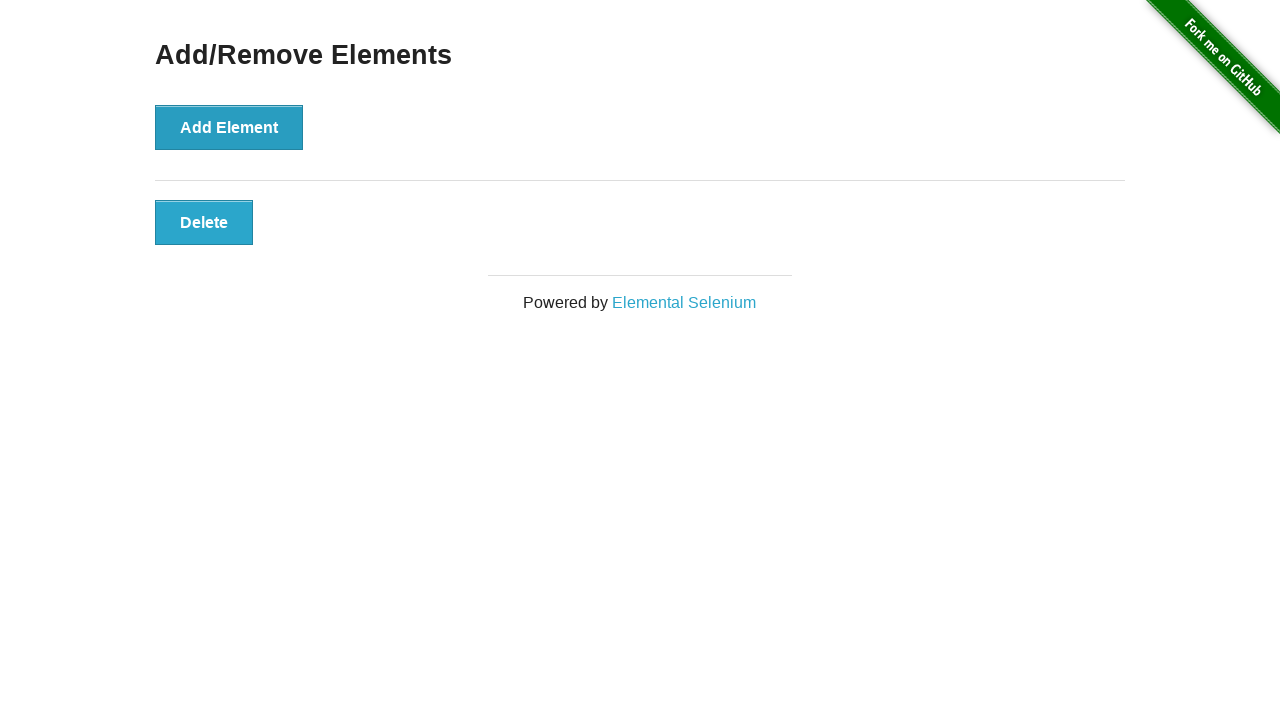

Clicked 'Add Element' button (iteration 2 of 5) at (229, 127) on button
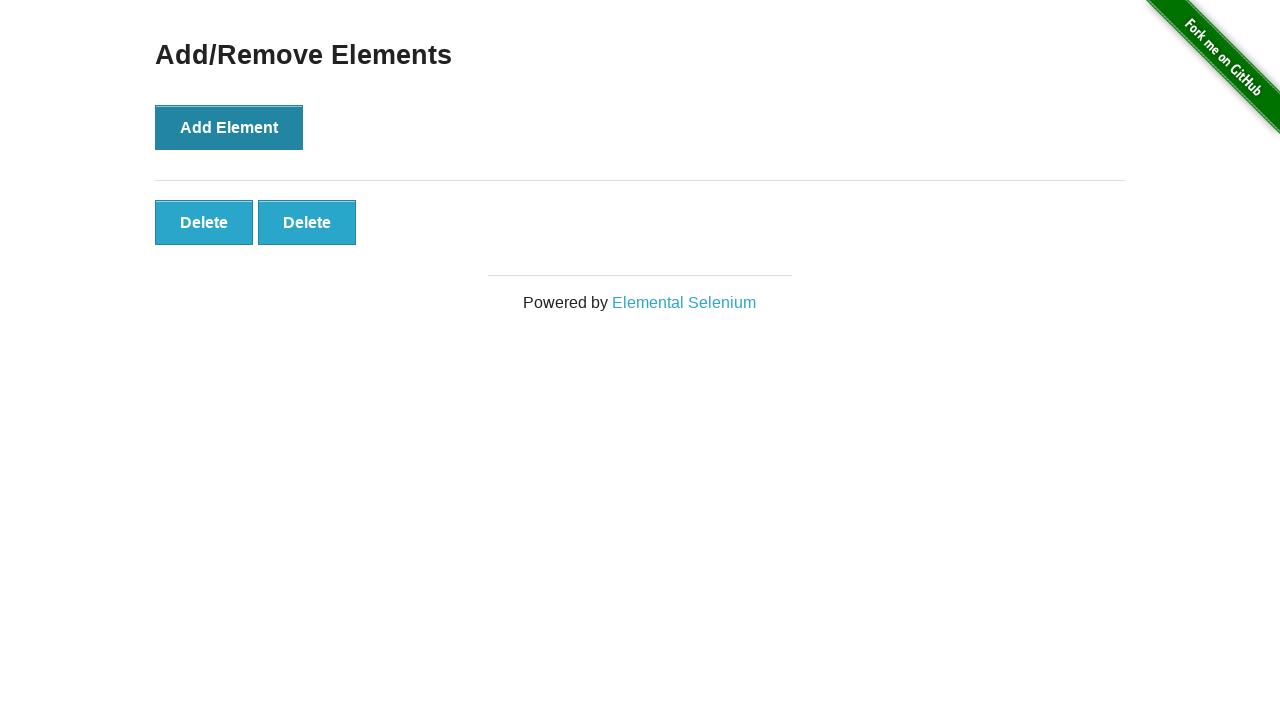

Clicked 'Add Element' button (iteration 3 of 5) at (229, 127) on button
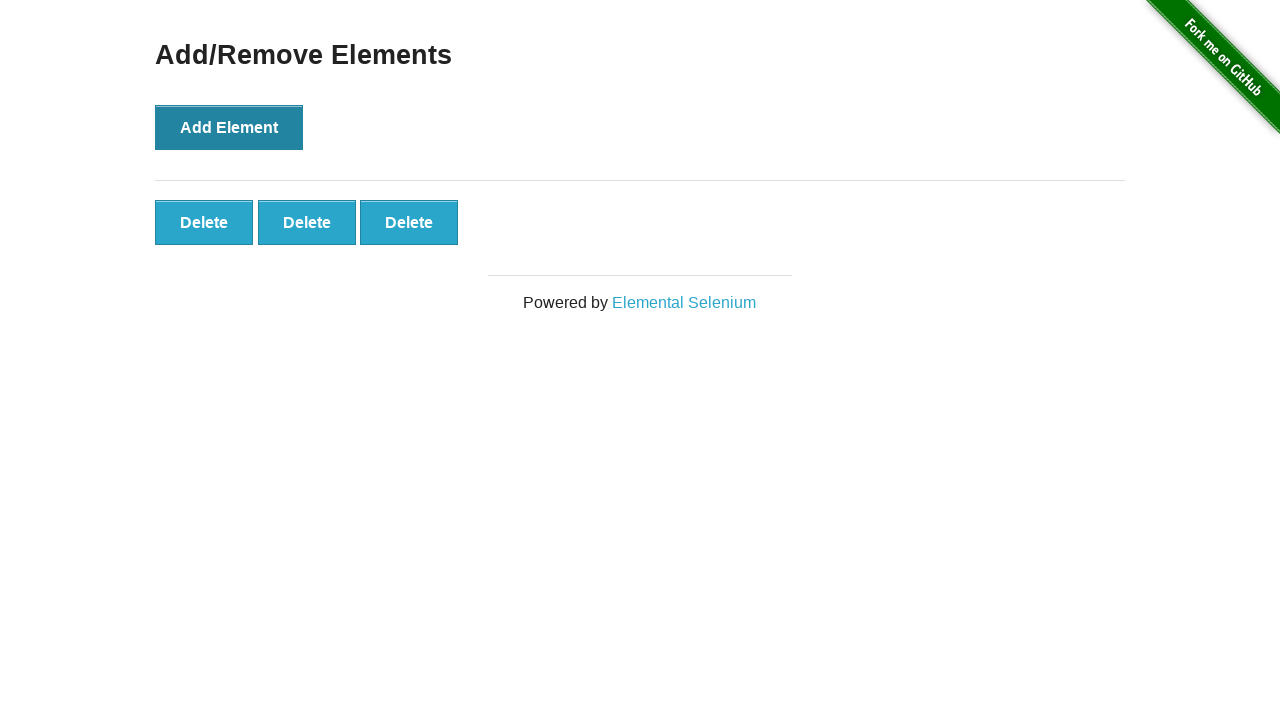

Clicked 'Add Element' button (iteration 4 of 5) at (229, 127) on button
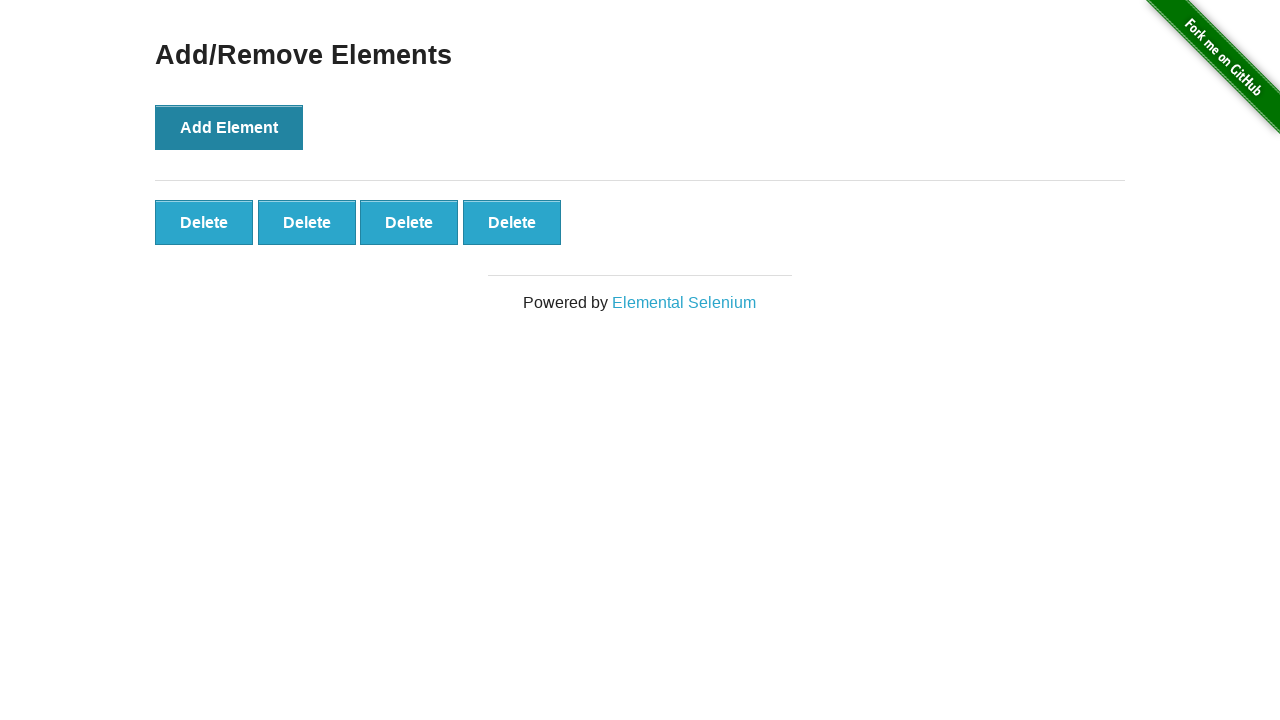

Clicked 'Add Element' button (iteration 5 of 5) at (229, 127) on button
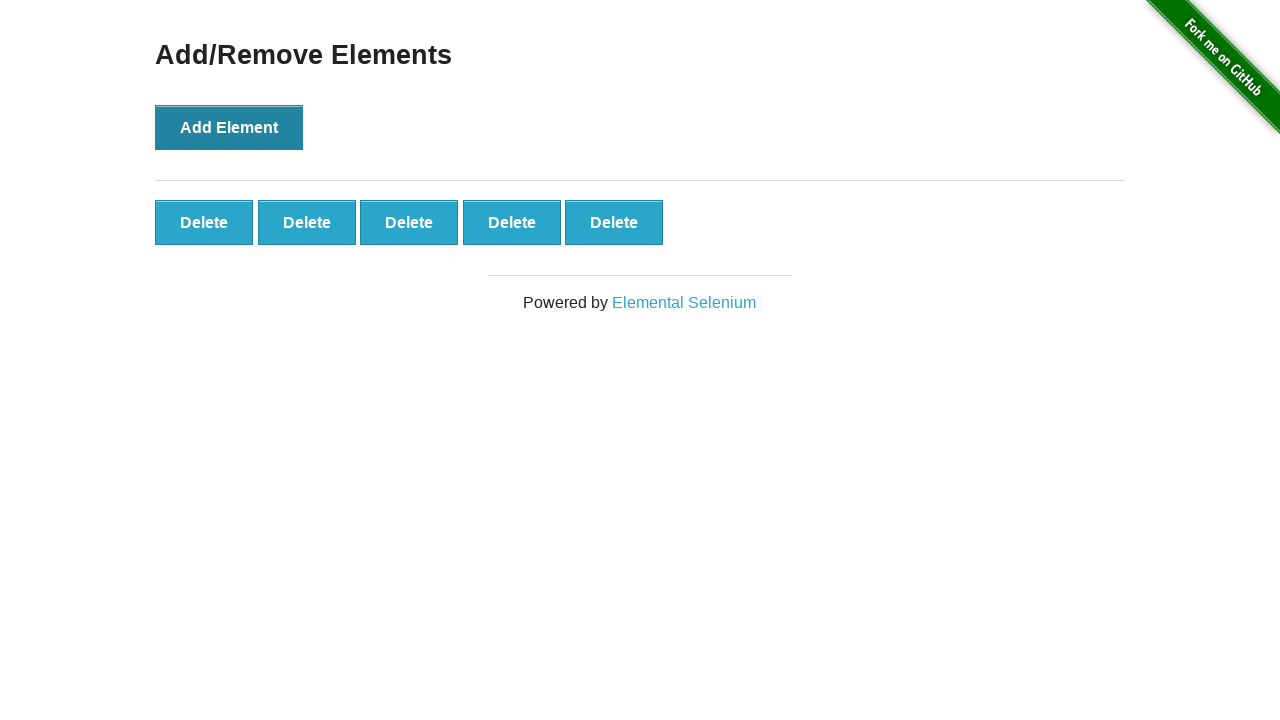

Elements container loaded and verified
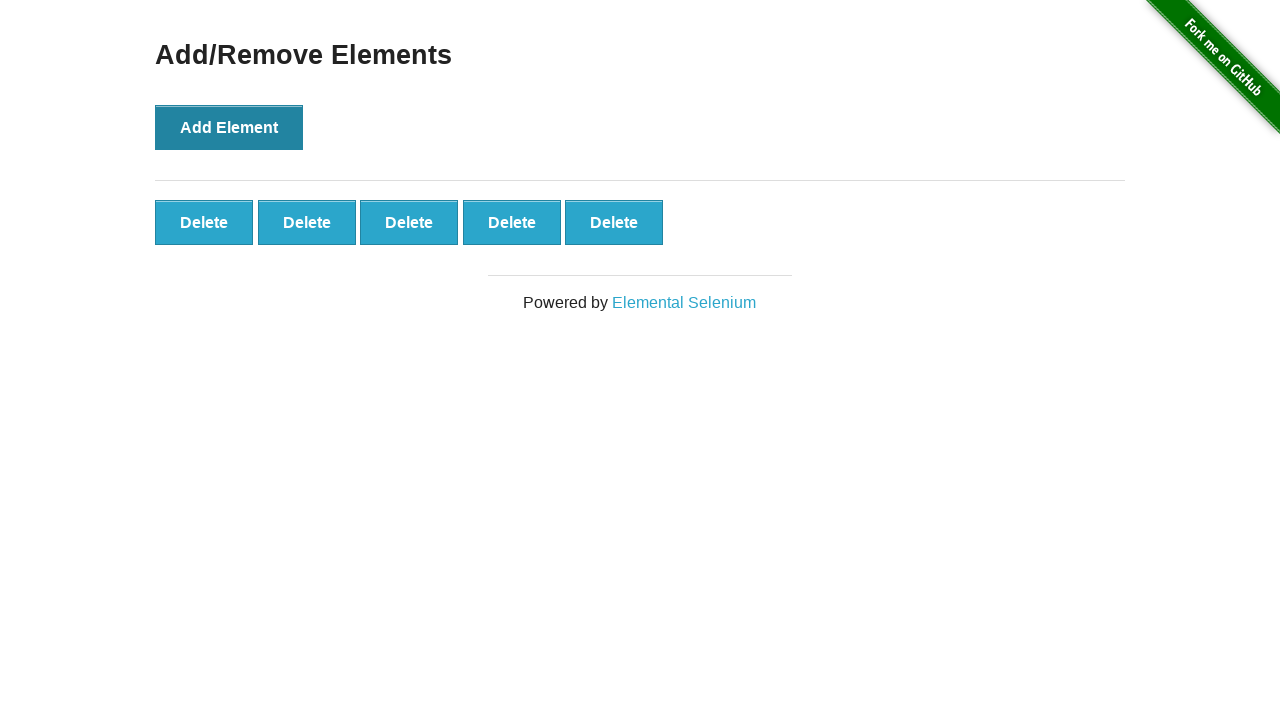

Verified that 5 elements were successfully added to the container
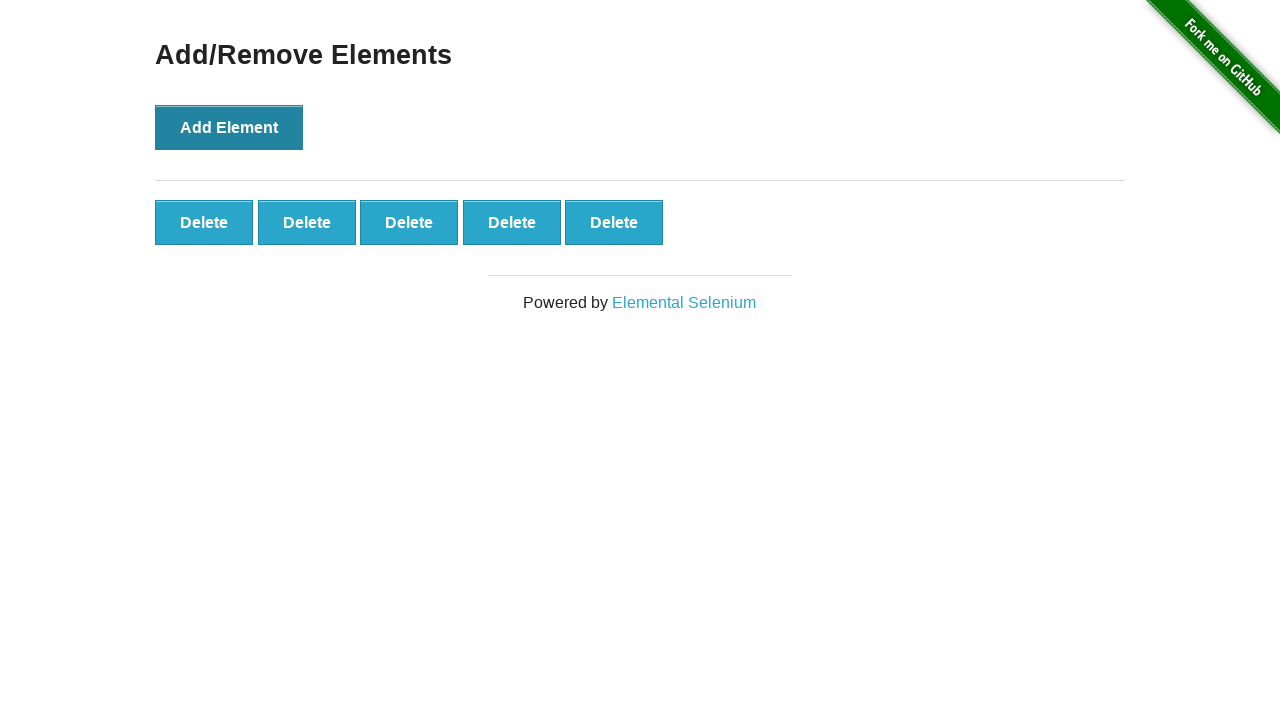

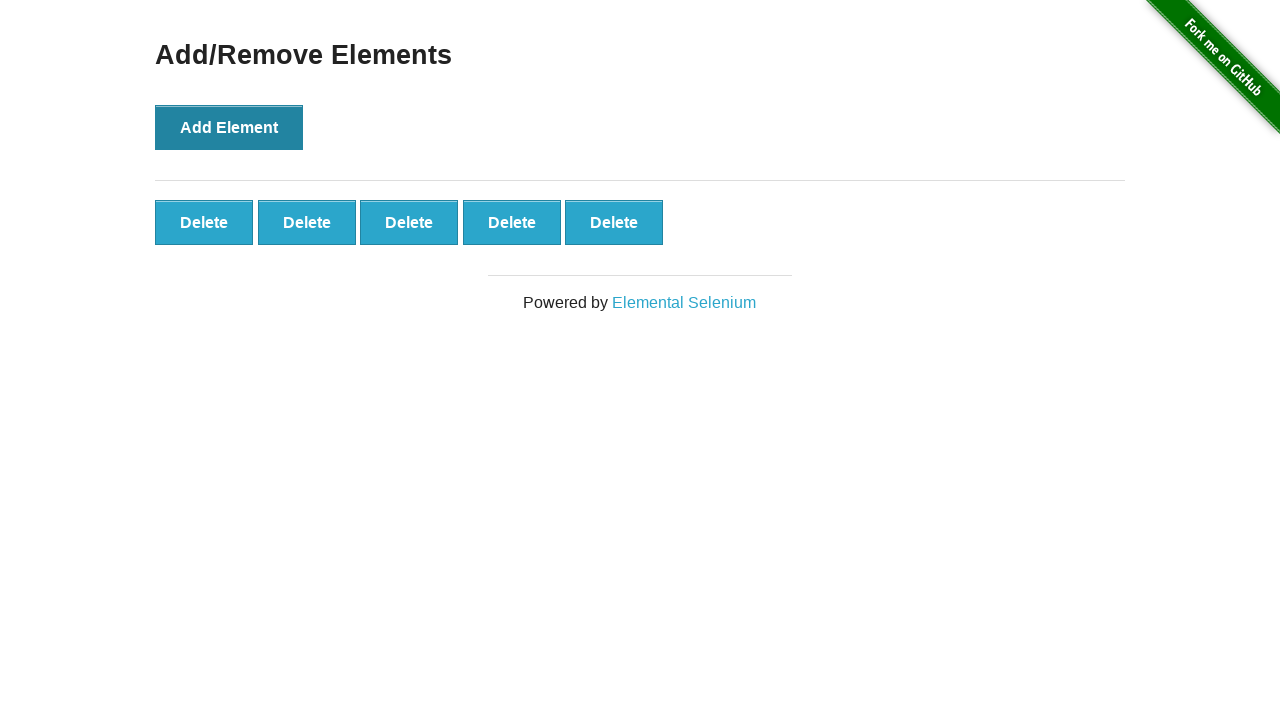